Tests element highlighting functionality by navigating to a page with a large table and visually highlighting a specific element by changing its border style using JavaScript execution.

Starting URL: http://the-internet.herokuapp.com/large

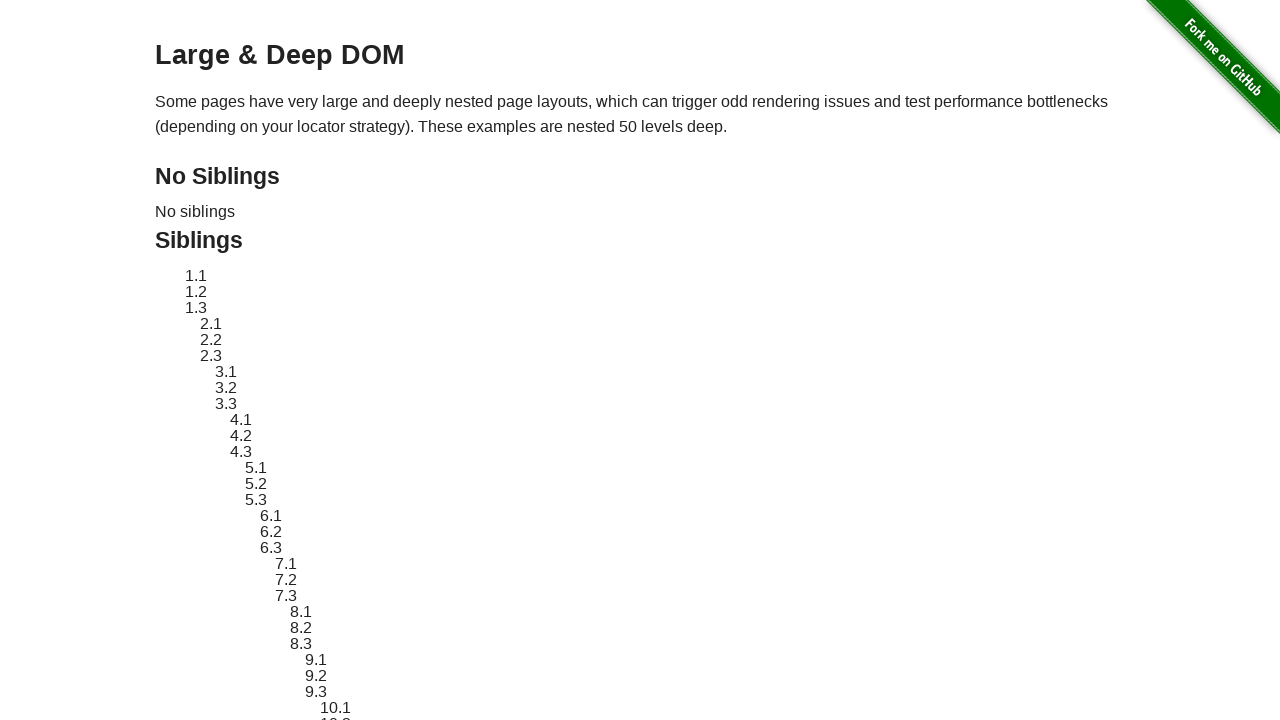

Located element with ID 'sibling-2.3' in the large table
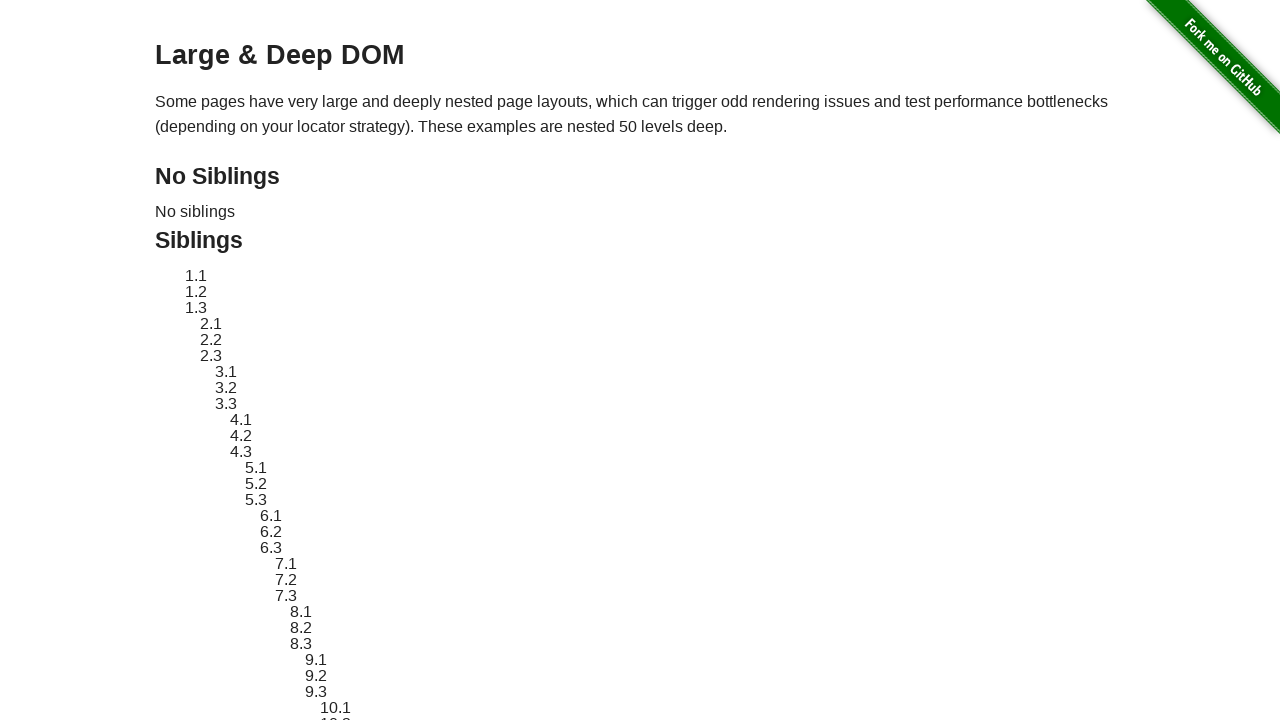

Element became visible
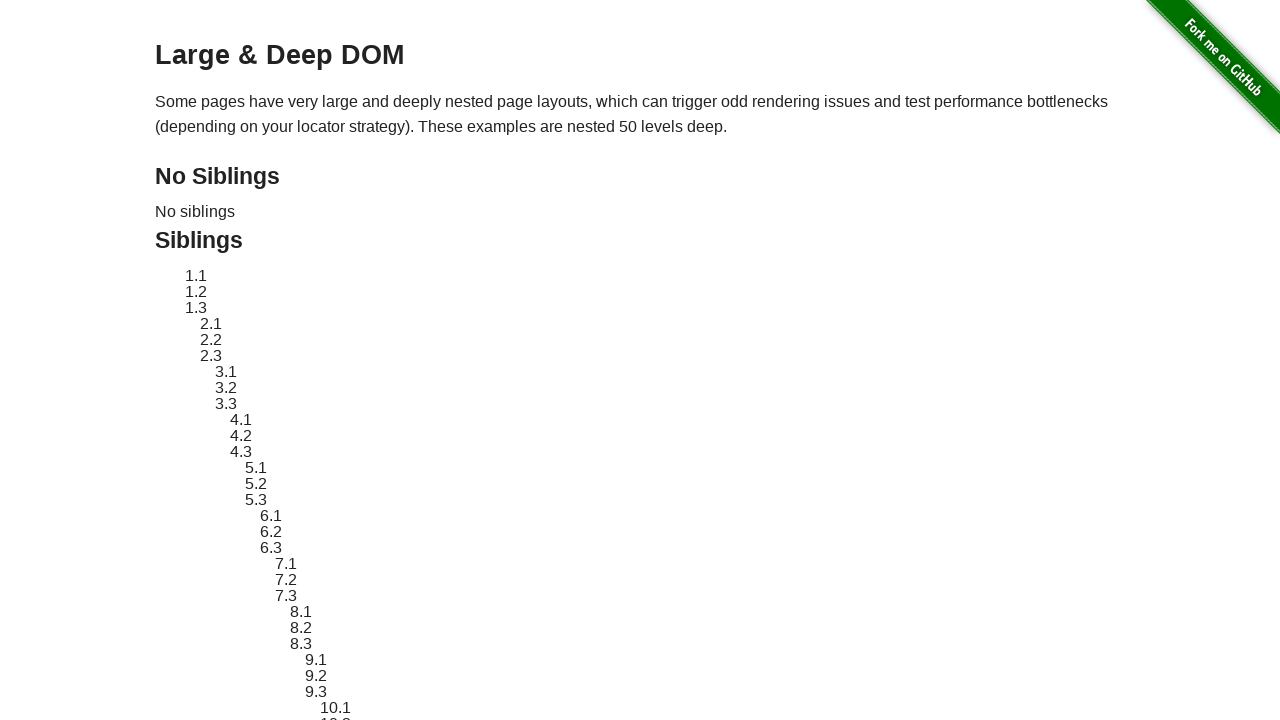

Retrieved original style attribute of the element
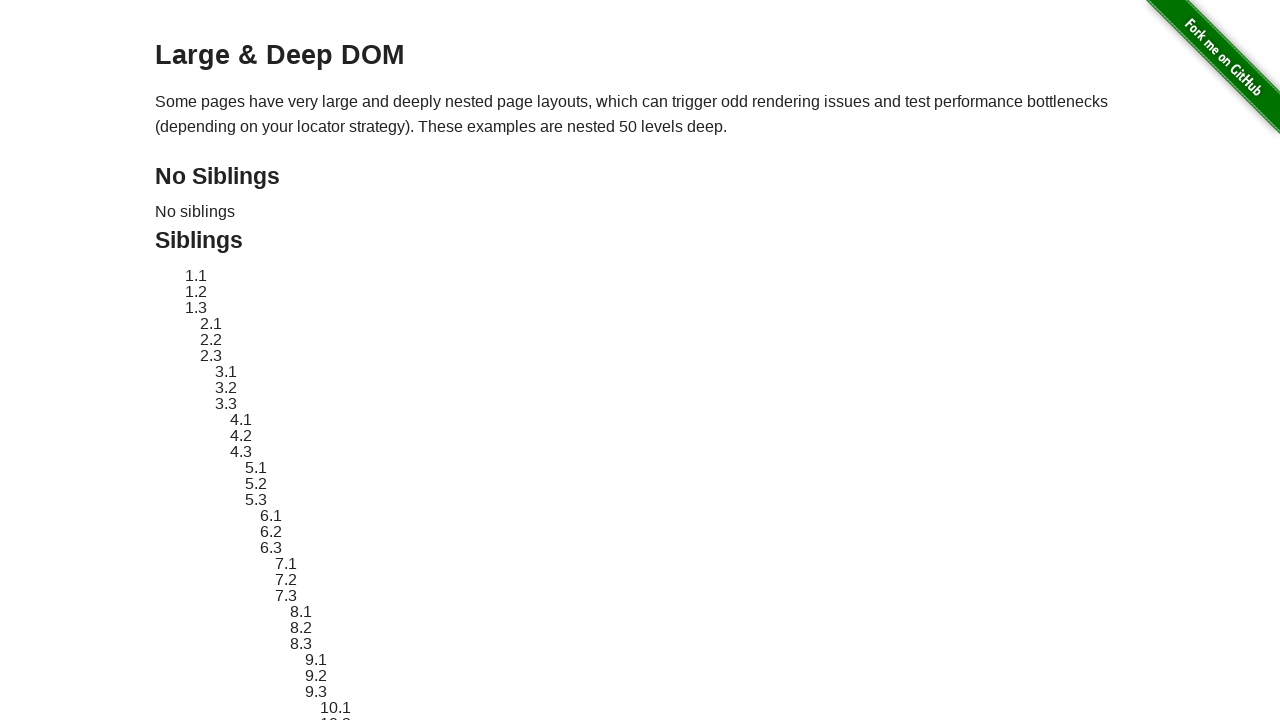

Applied red dashed border highlight to the element
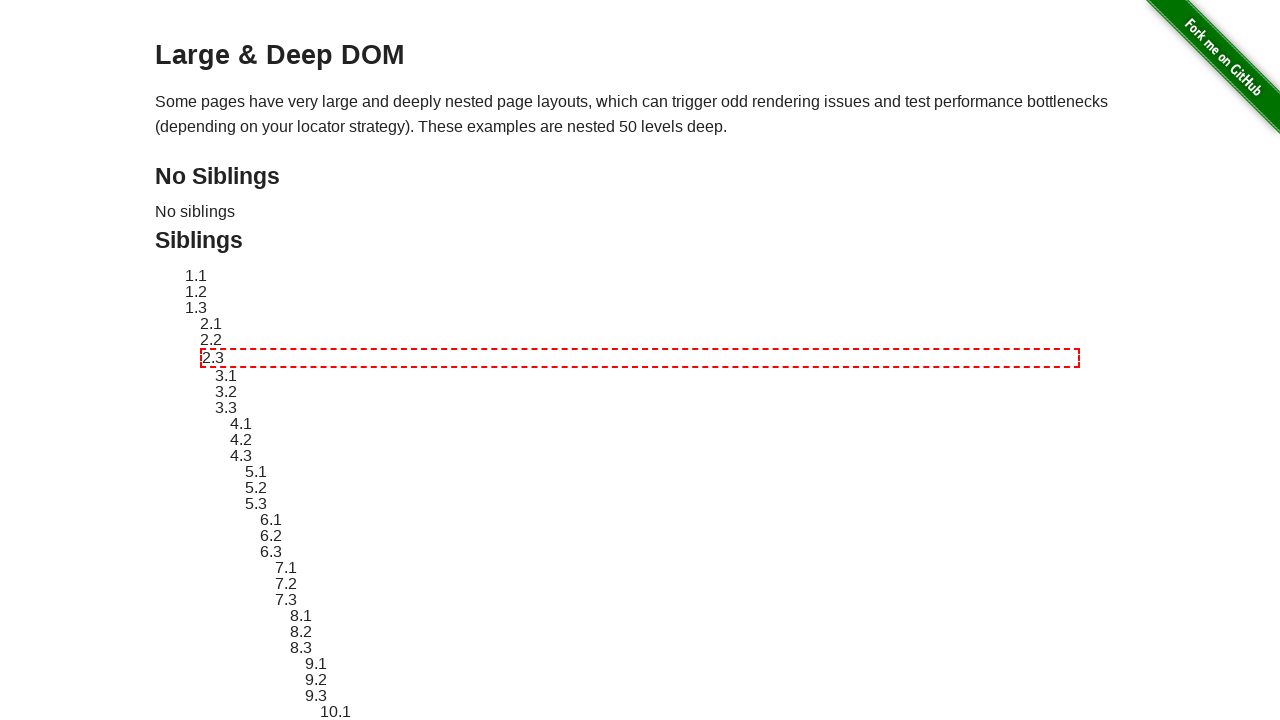

Waited 3 seconds to observe the highlight effect
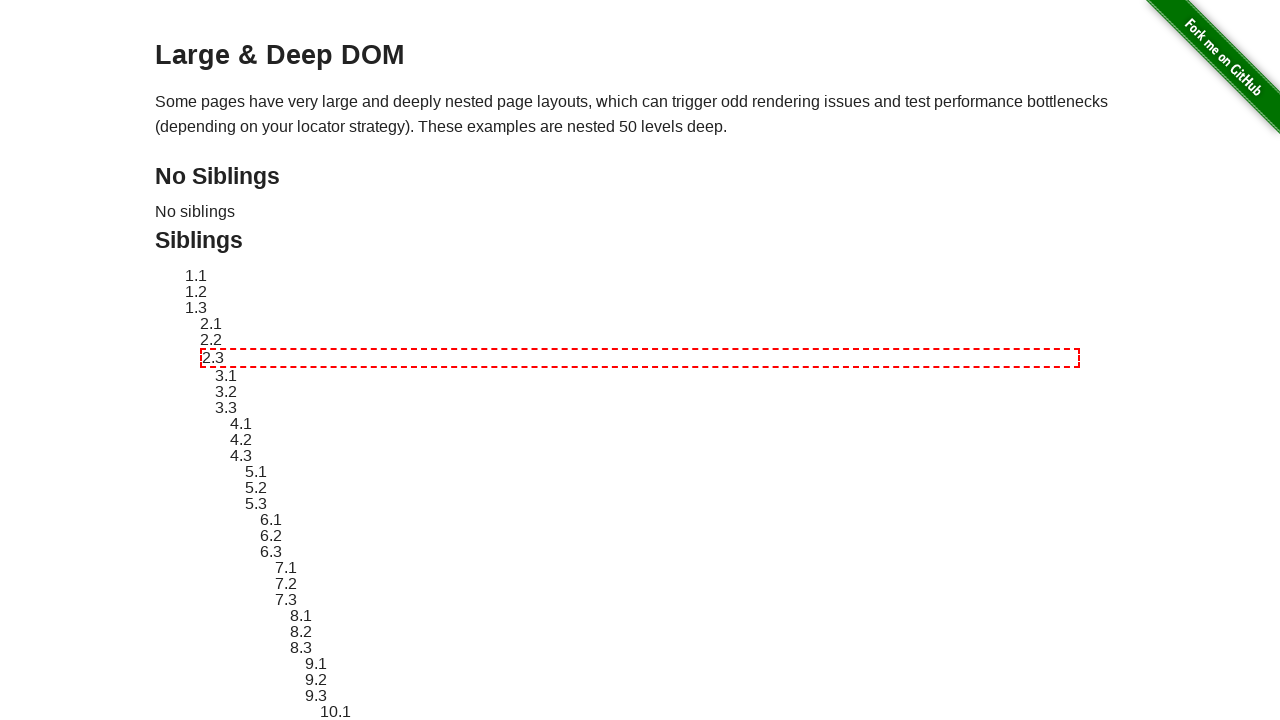

Reverted element to its original style
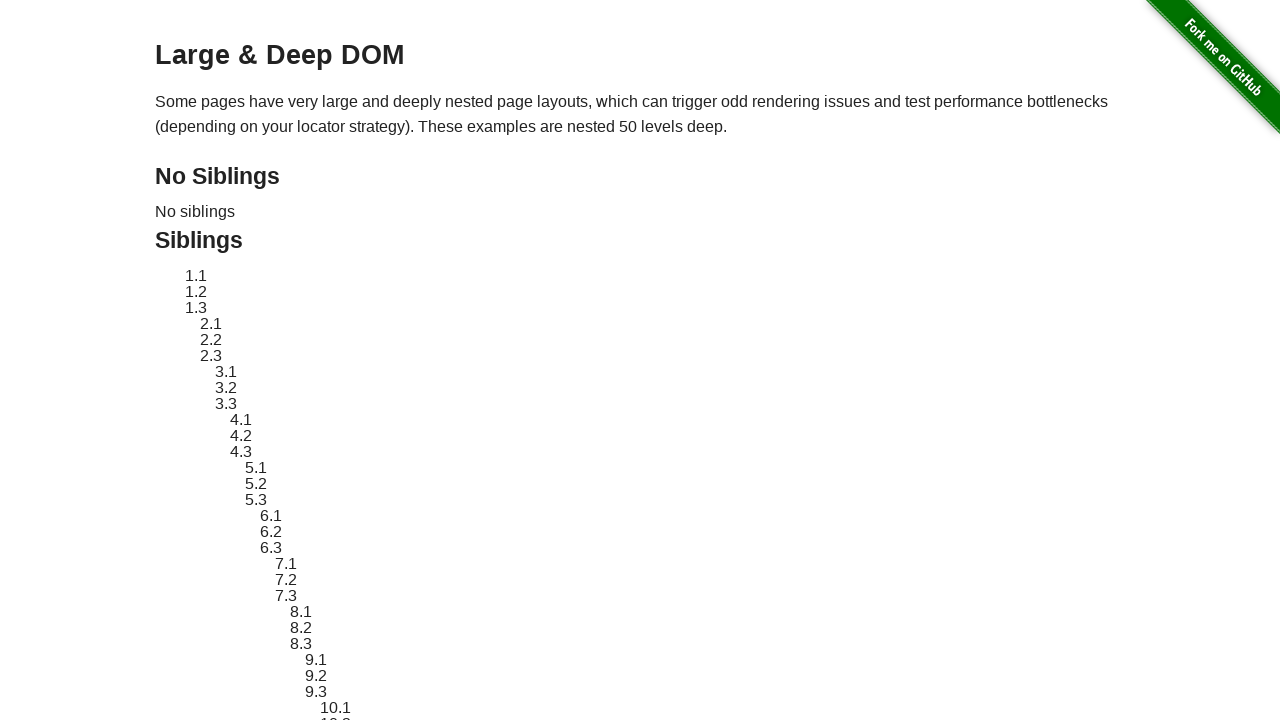

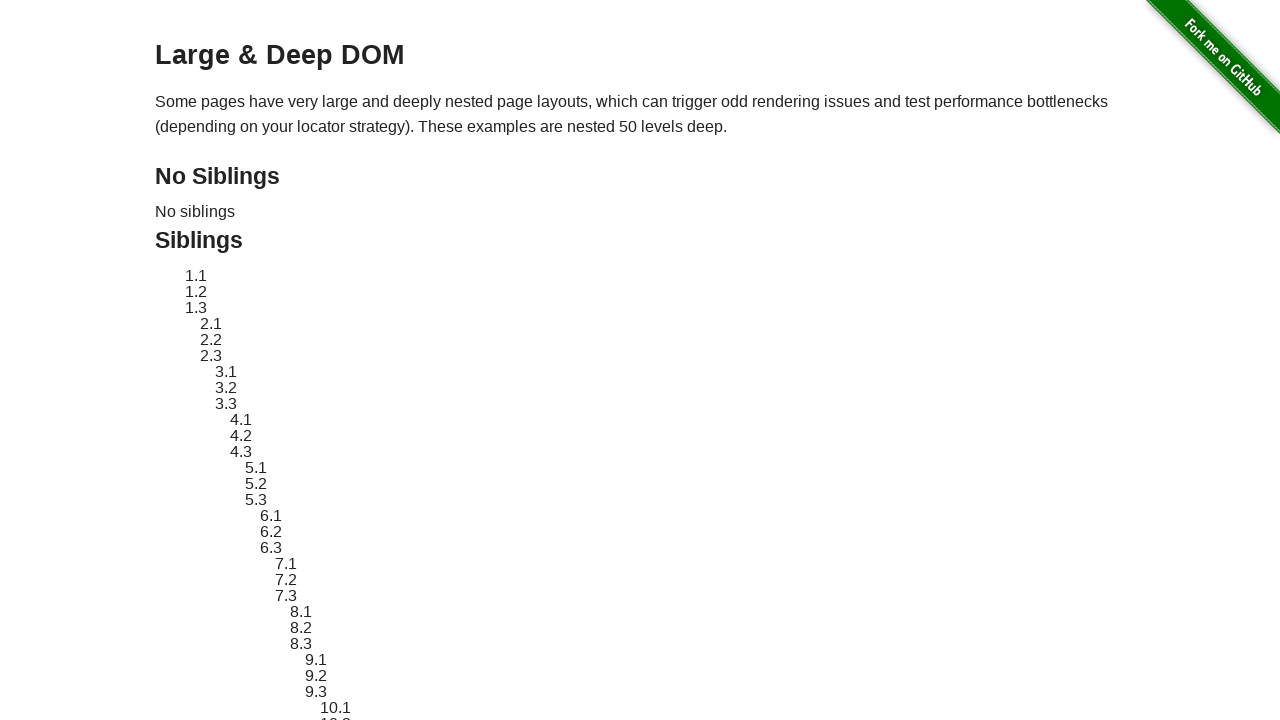